Tests keyboard interactions on Jeevansathi website by entering an email, copying it, navigating with Tab key, pasting it in another field, and scrolling the page up and down

Starting URL: https://www.jeevansathi.com/

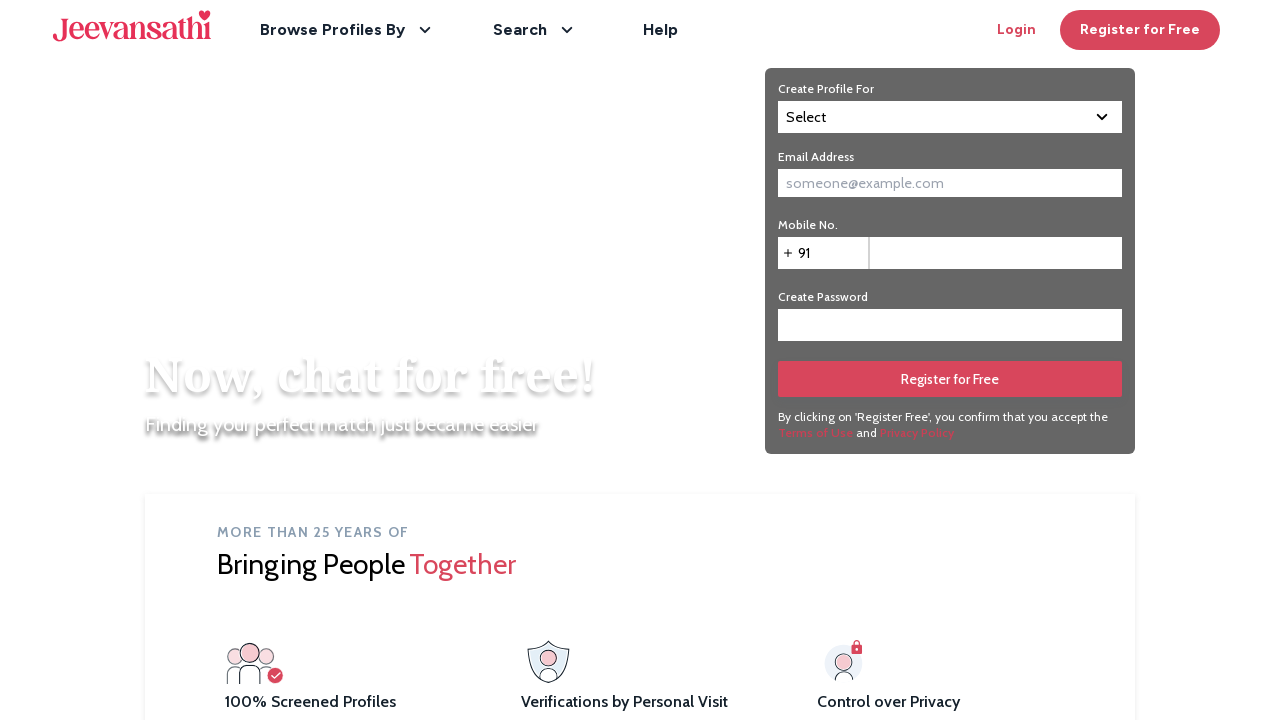

Clicked on email input field at (950, 183) on input#email
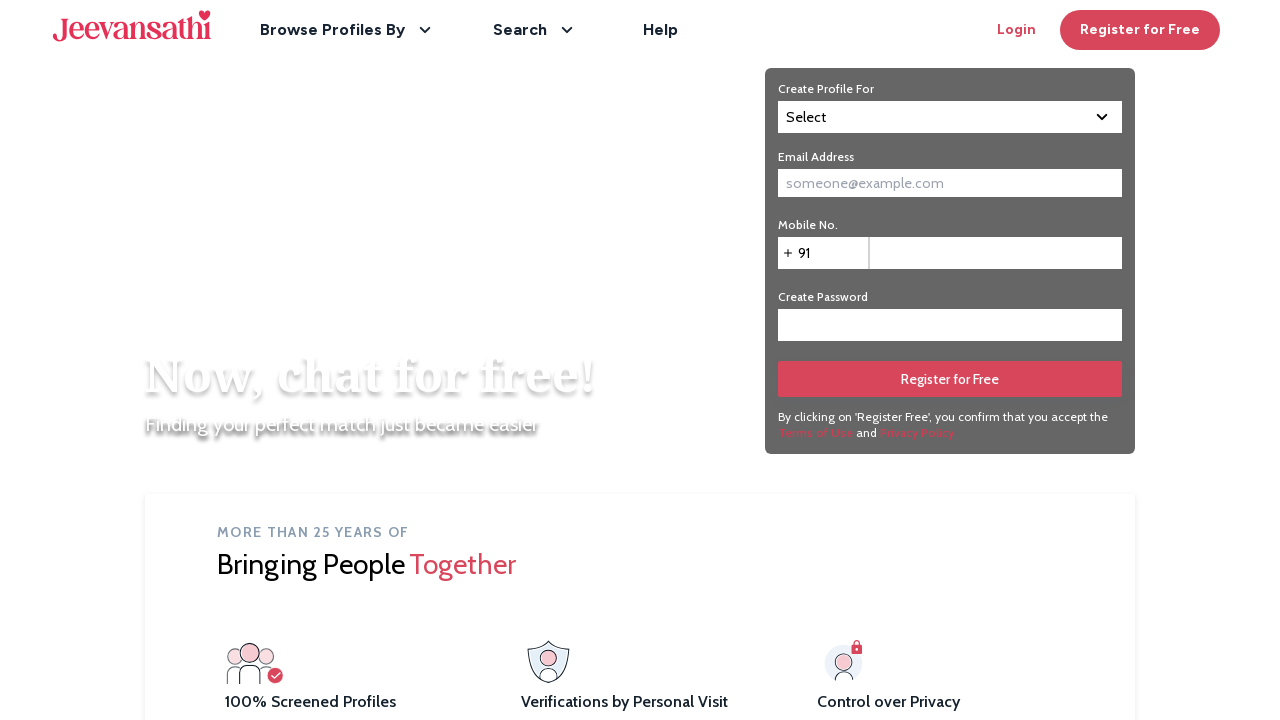

Entered email address 'testuser247@example.com' in email field on input#email
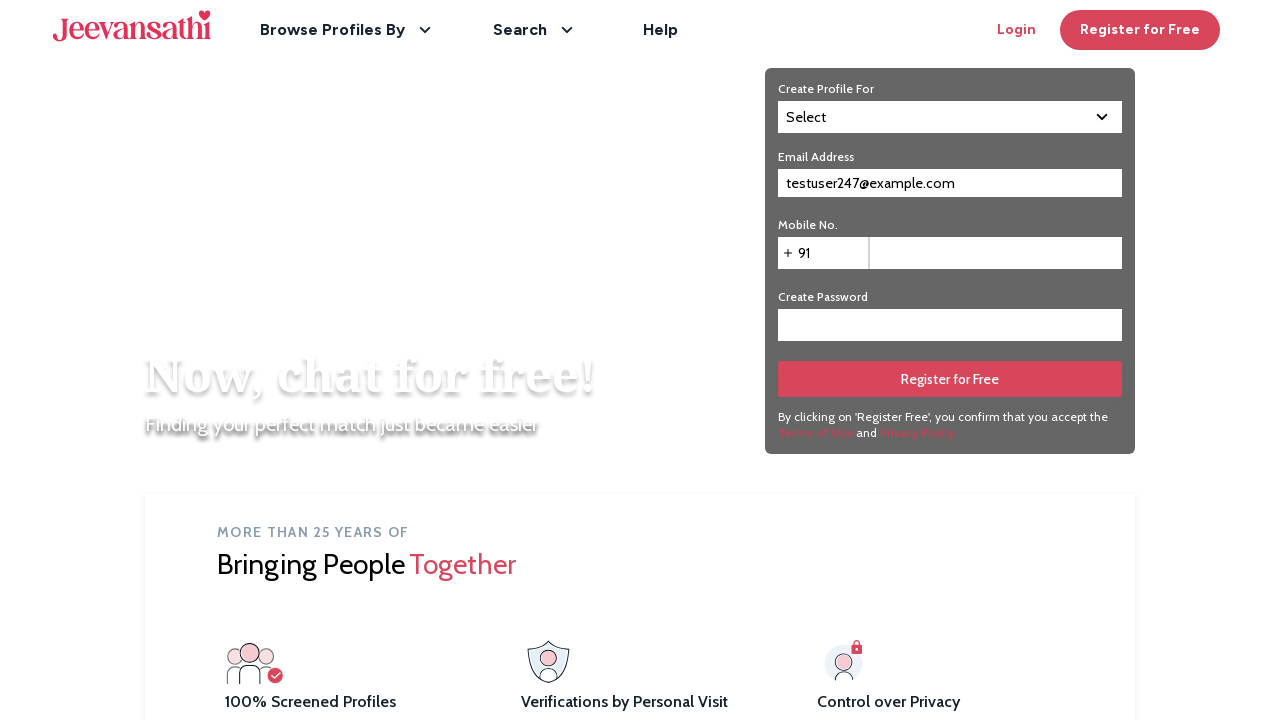

Selected all text in email field using Ctrl+A
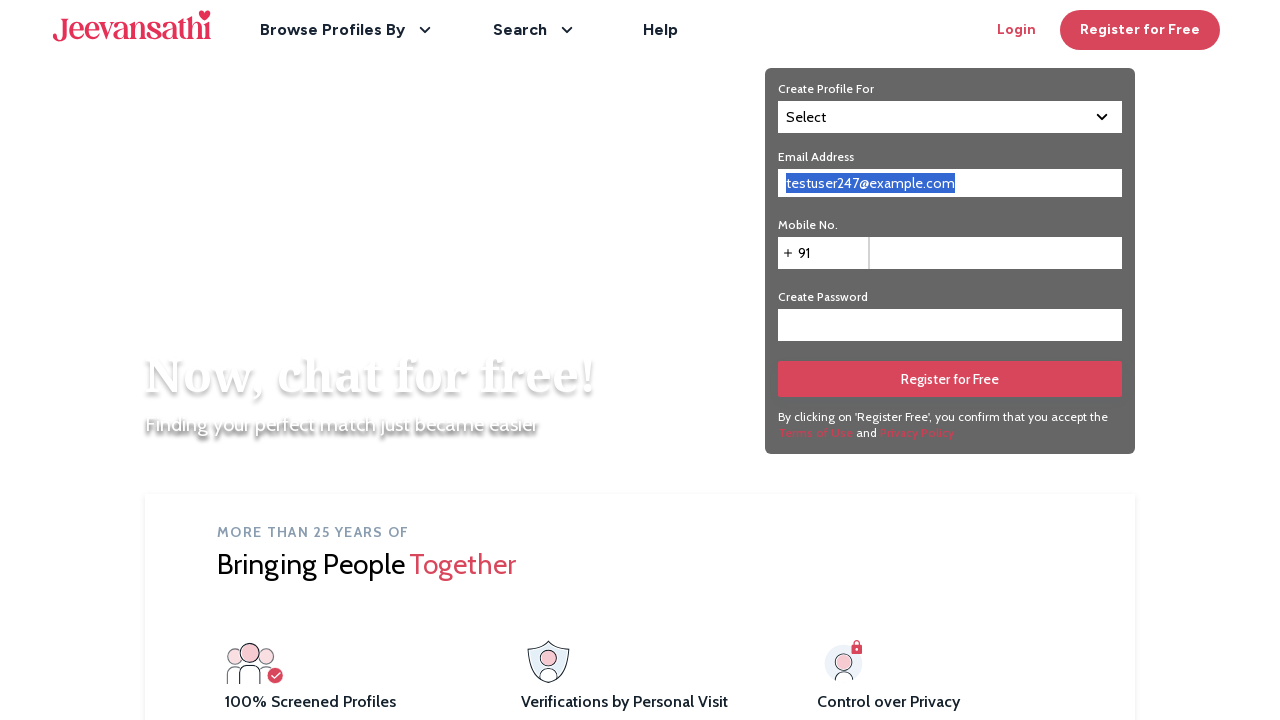

Copied selected email text using Ctrl+C
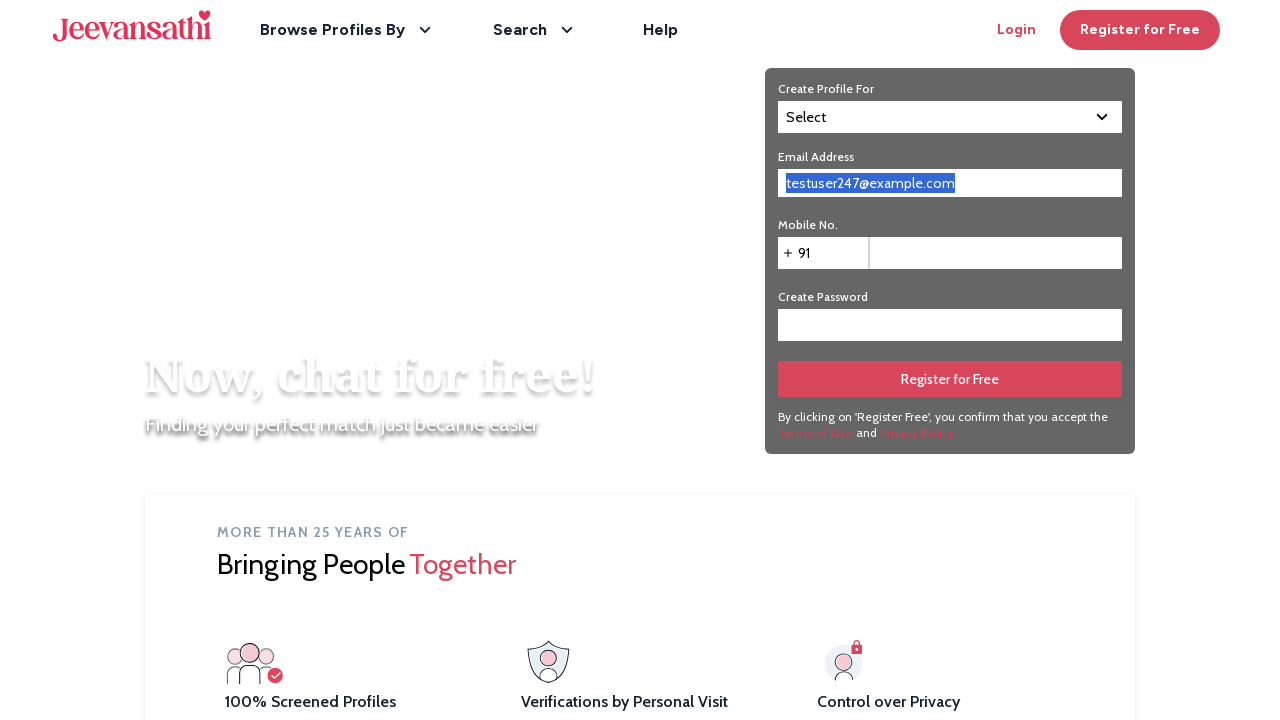

Pressed Tab key to navigate to next field
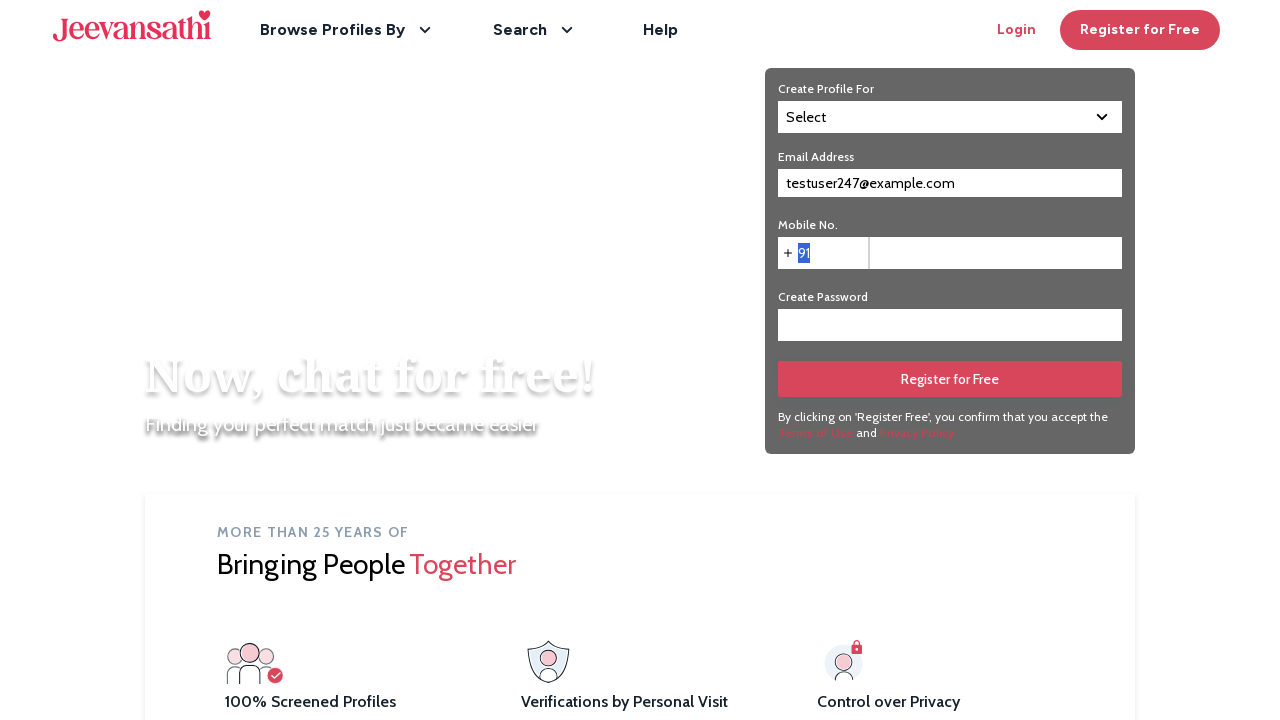

Pressed Tab key to navigate to next field
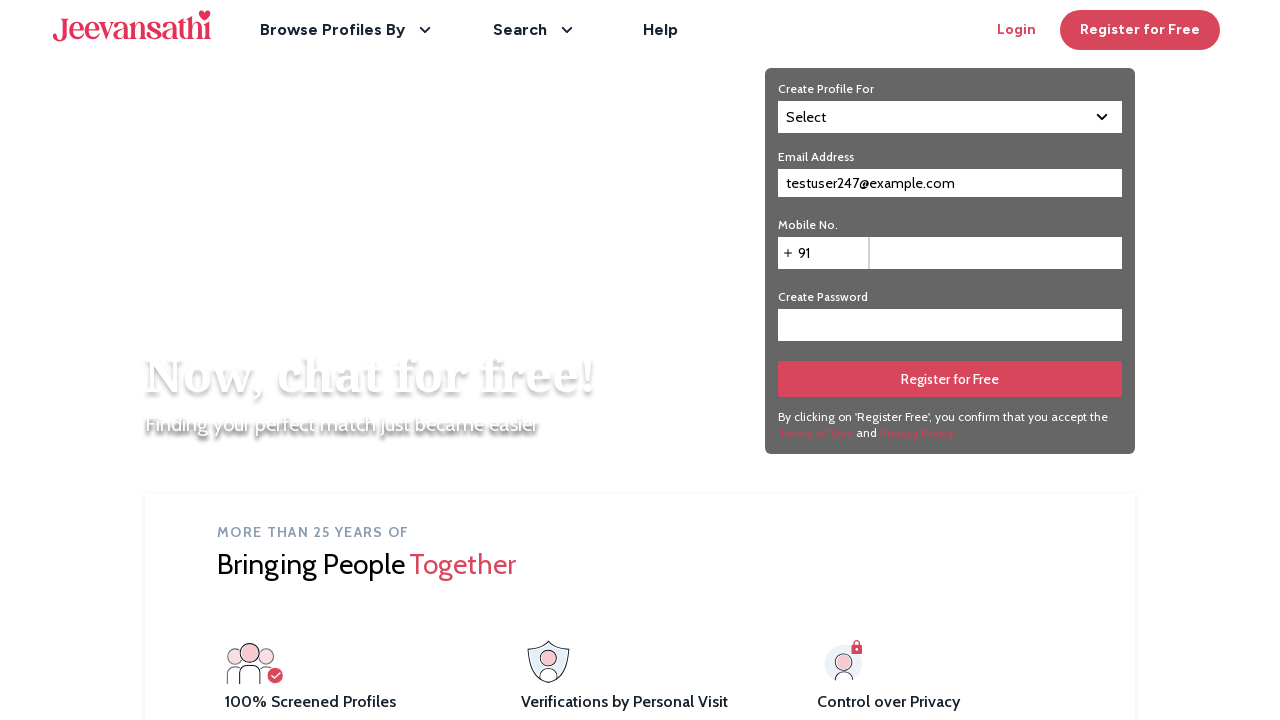

Pressed Tab key to navigate to next field
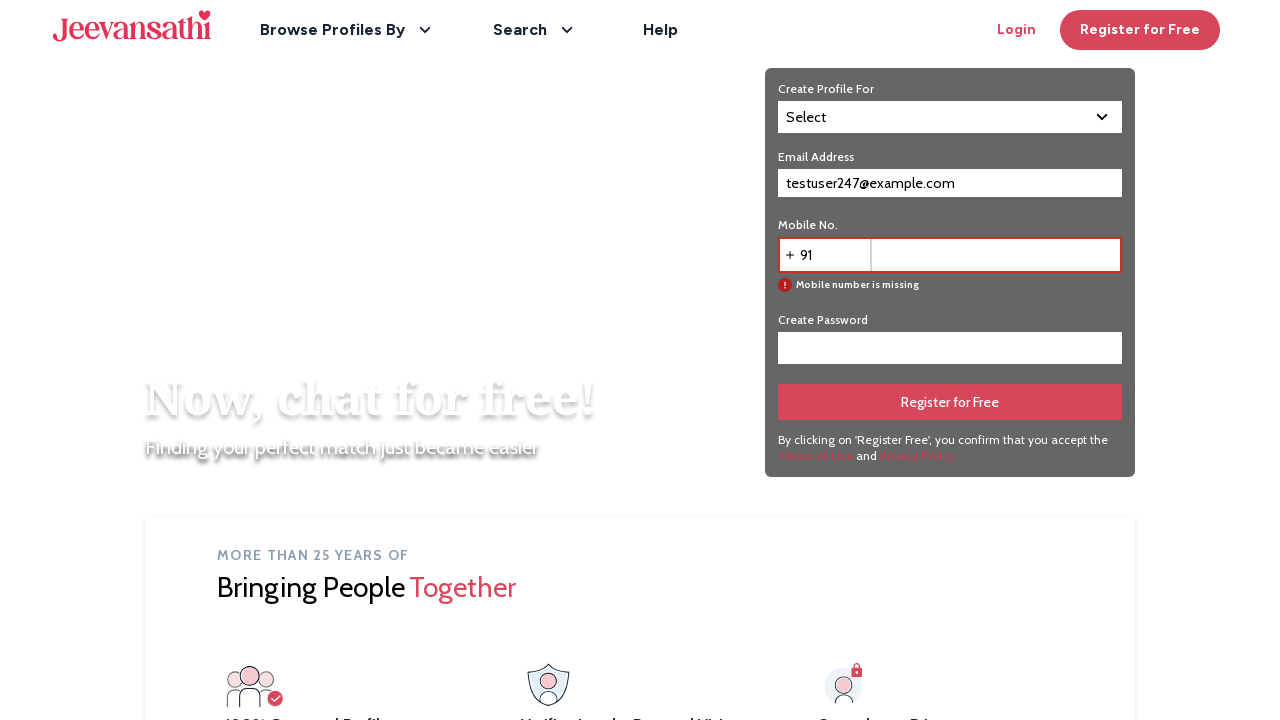

Pasted copied email text using Ctrl+V
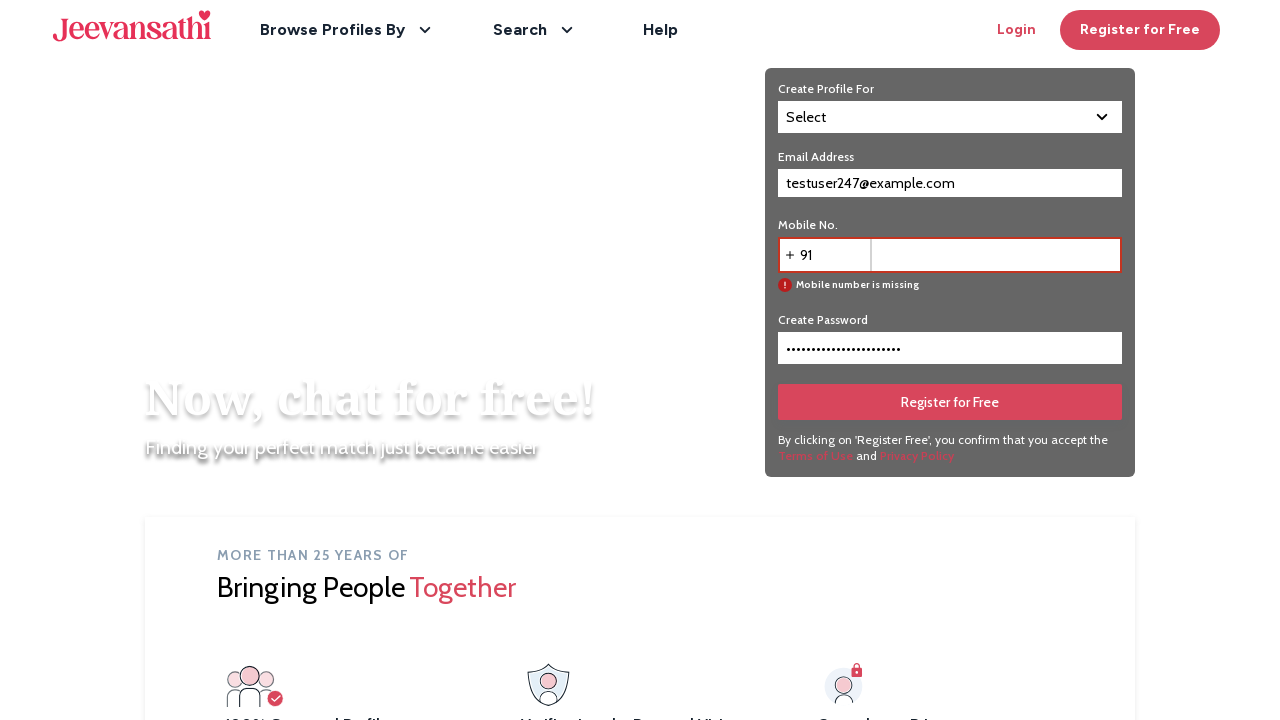

Hovered over eye button at (1105, 348) on div#eye
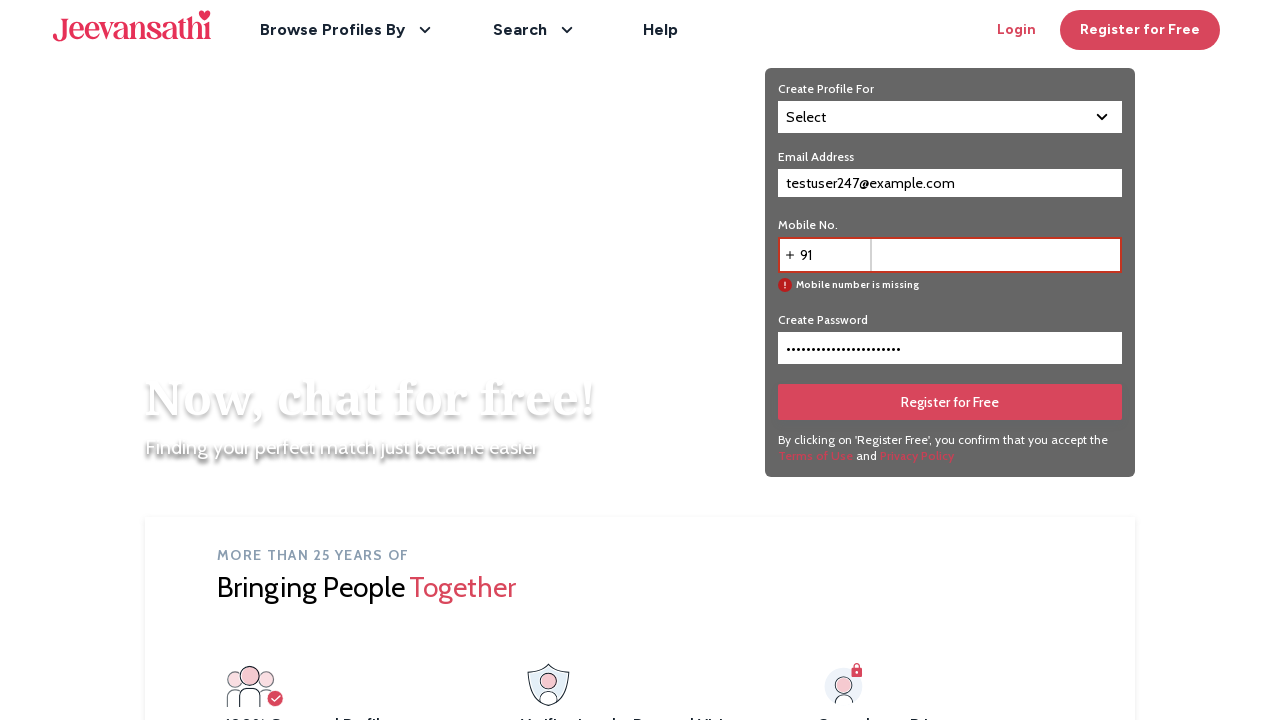

Scrolled down page using PageDown key
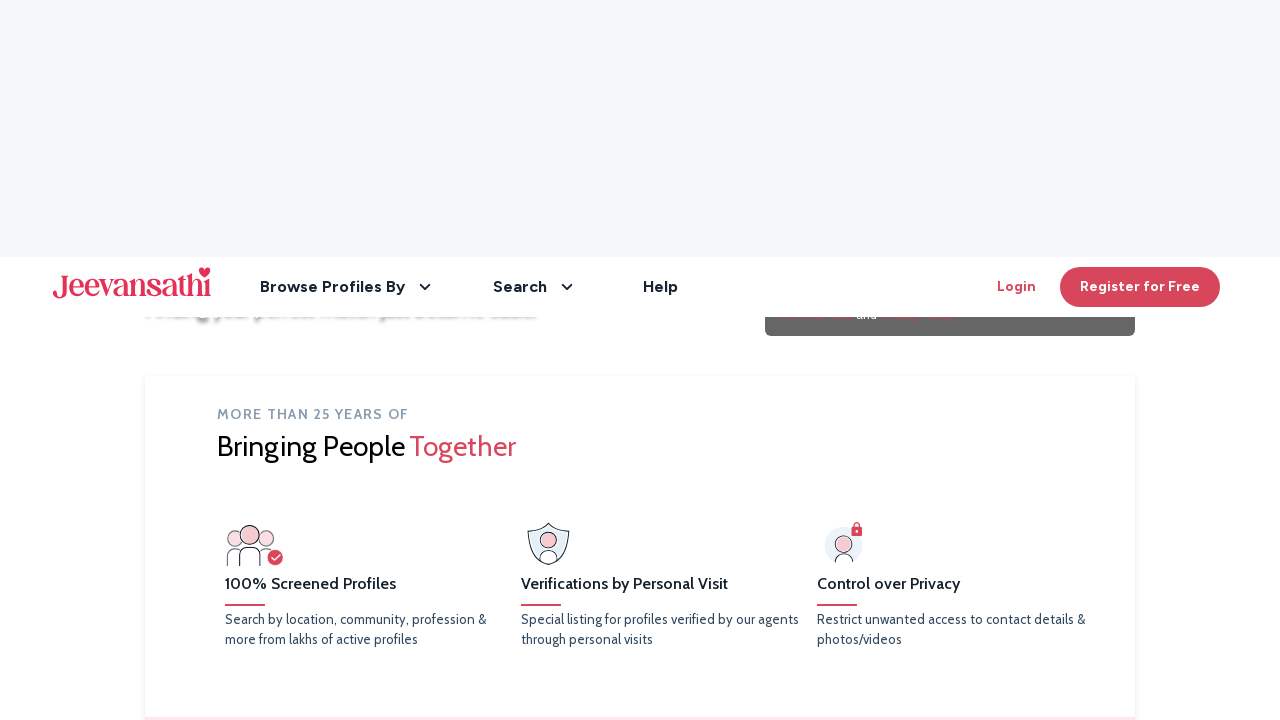

Waited 1 second
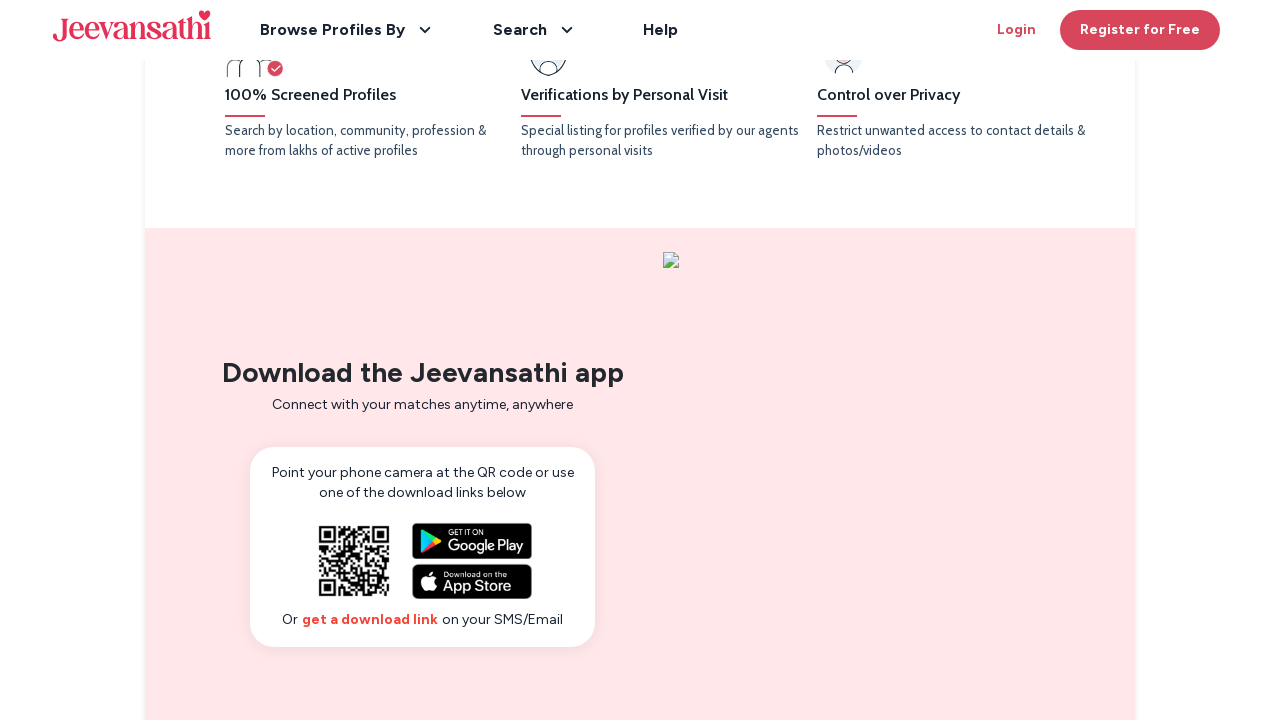

Scrolled down page using PageDown key
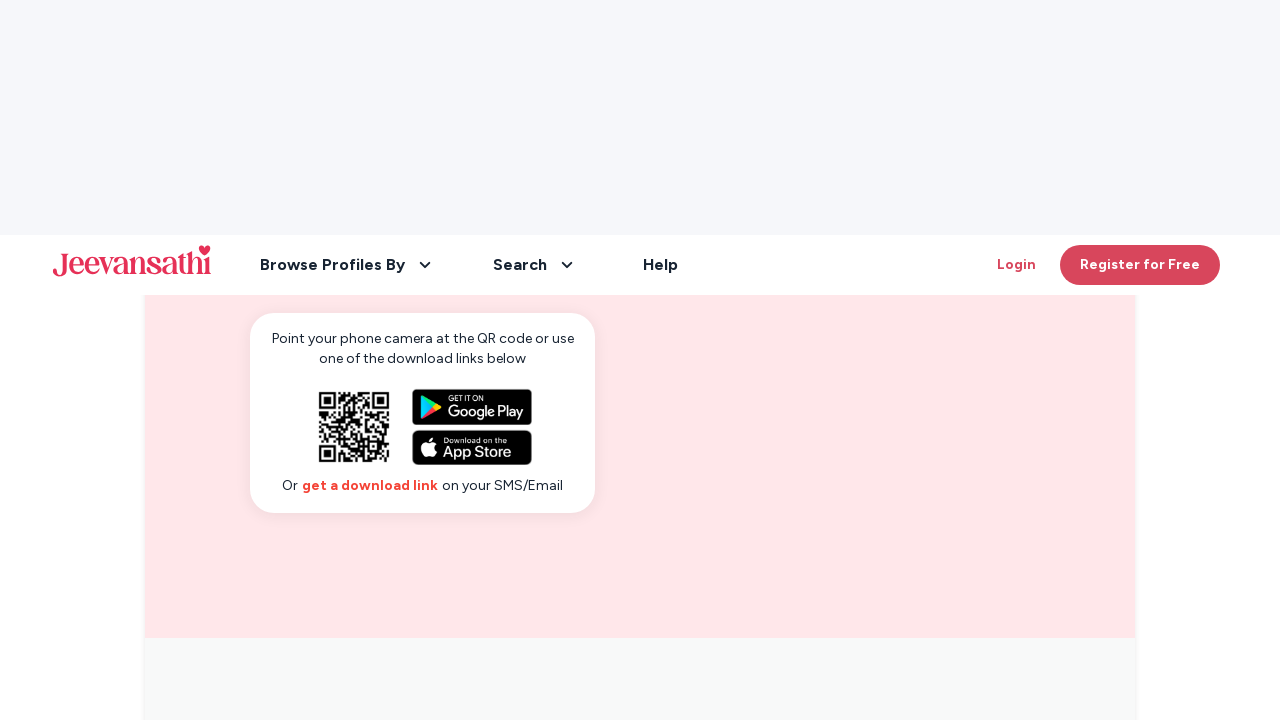

Waited 1 second
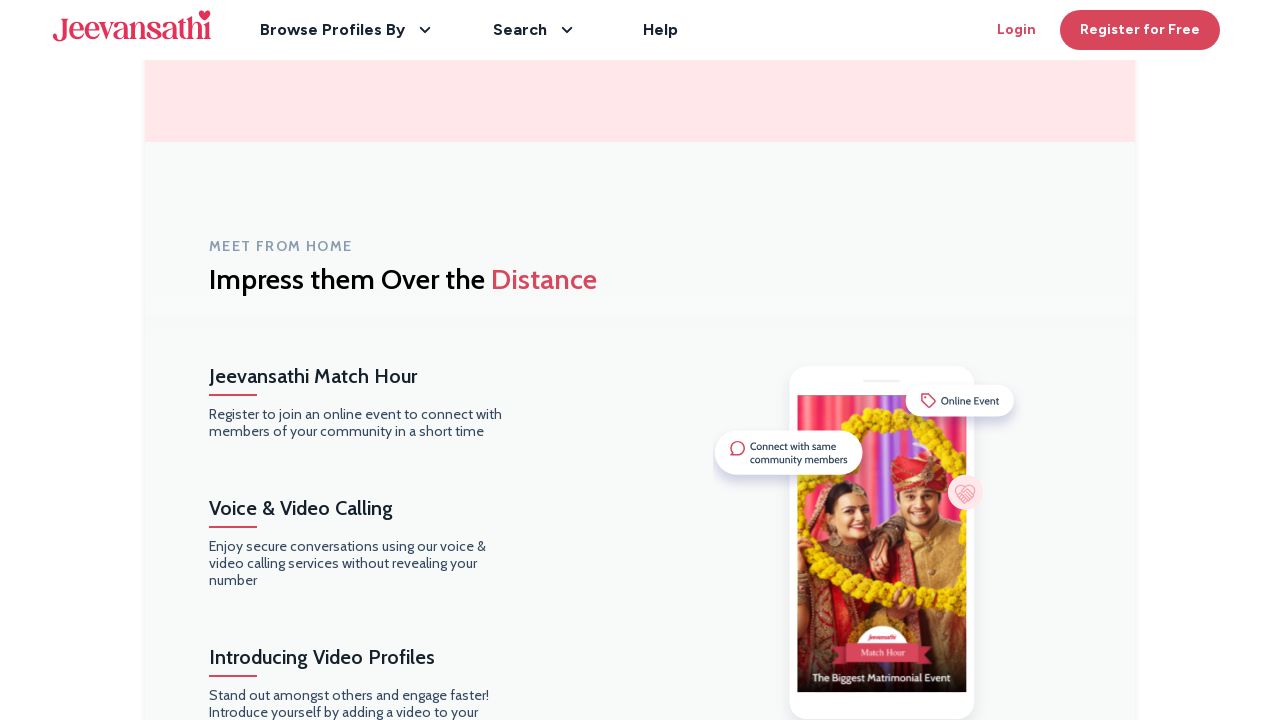

Scrolled down page using PageDown key
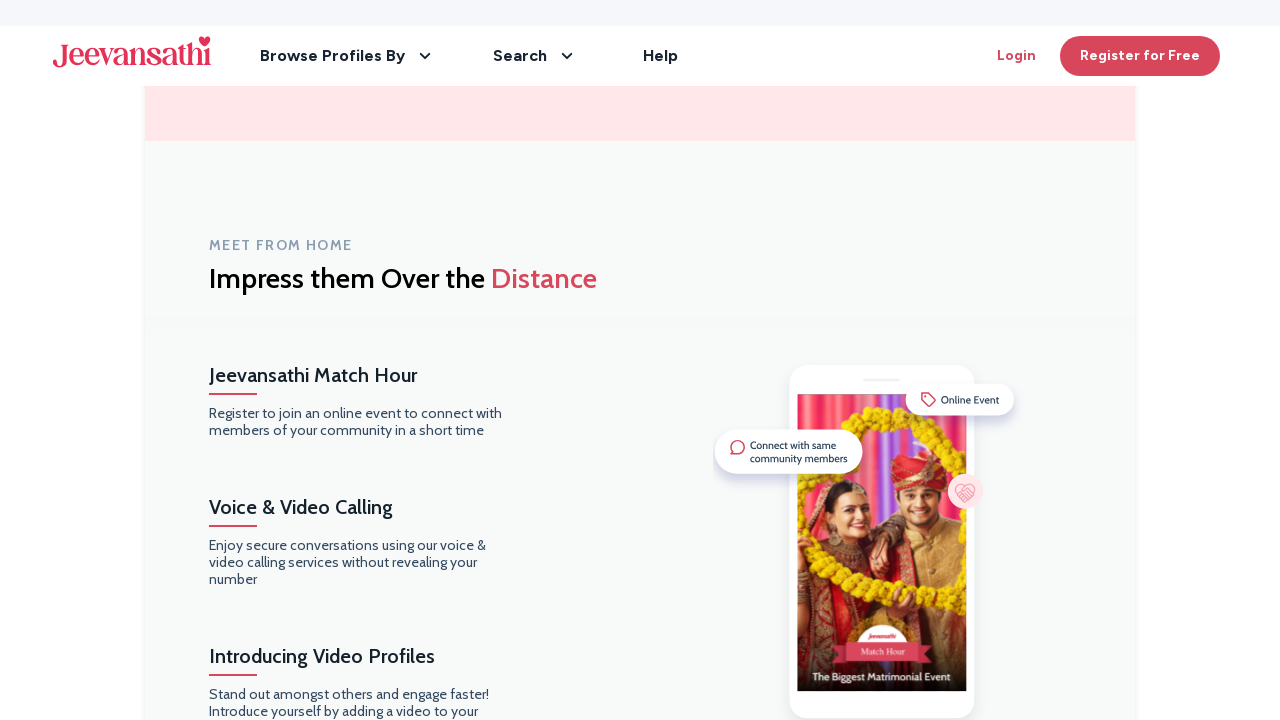

Waited 1 second
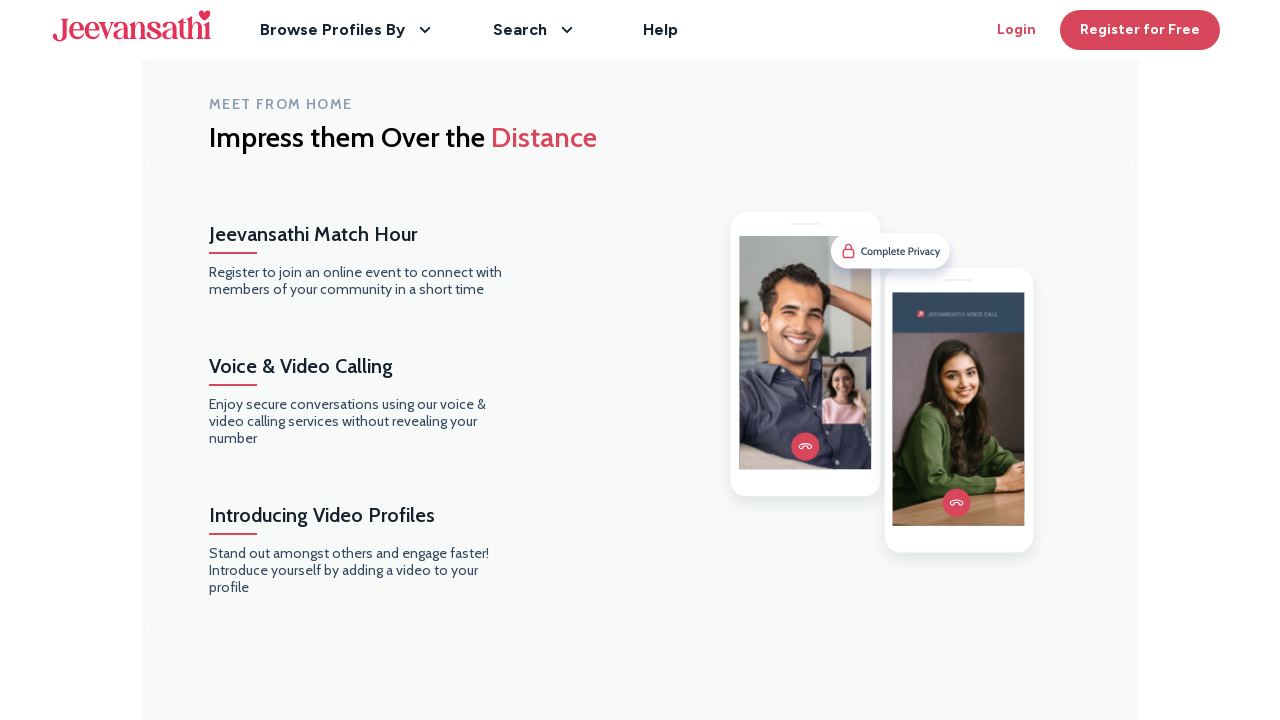

Scrolled down page using PageDown key
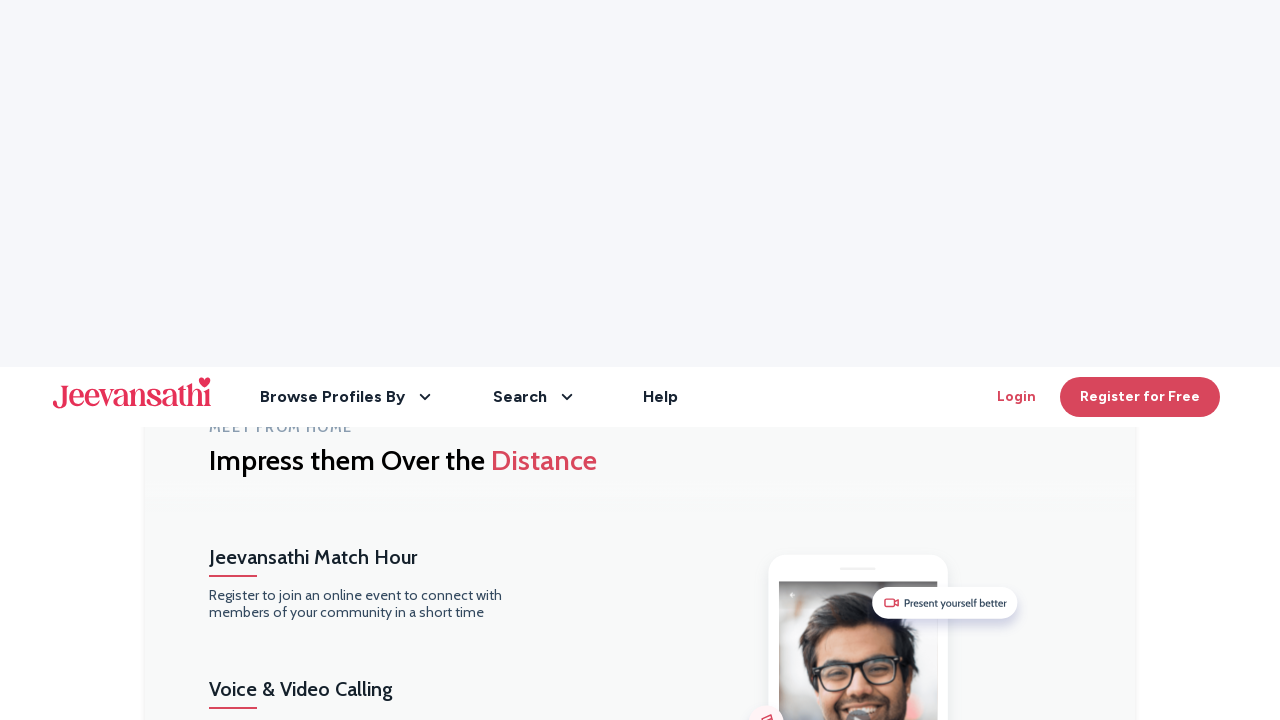

Waited 1 second
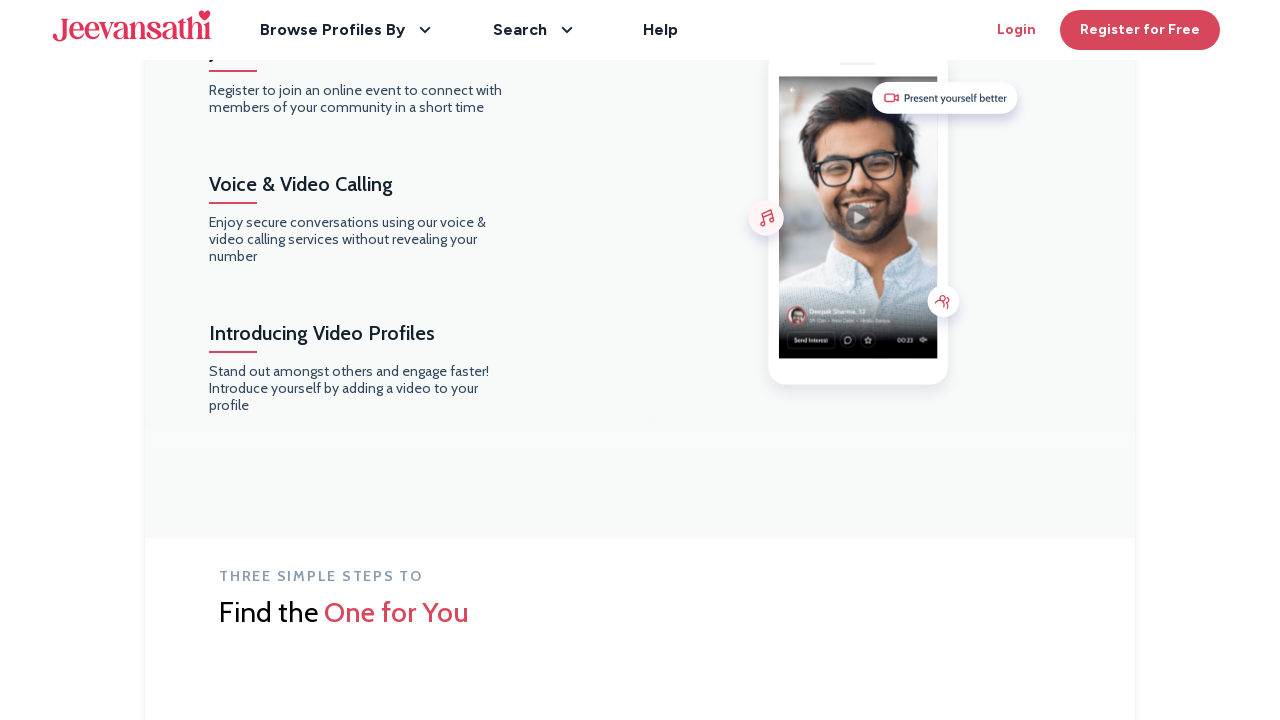

Scrolled up page using PageUp key
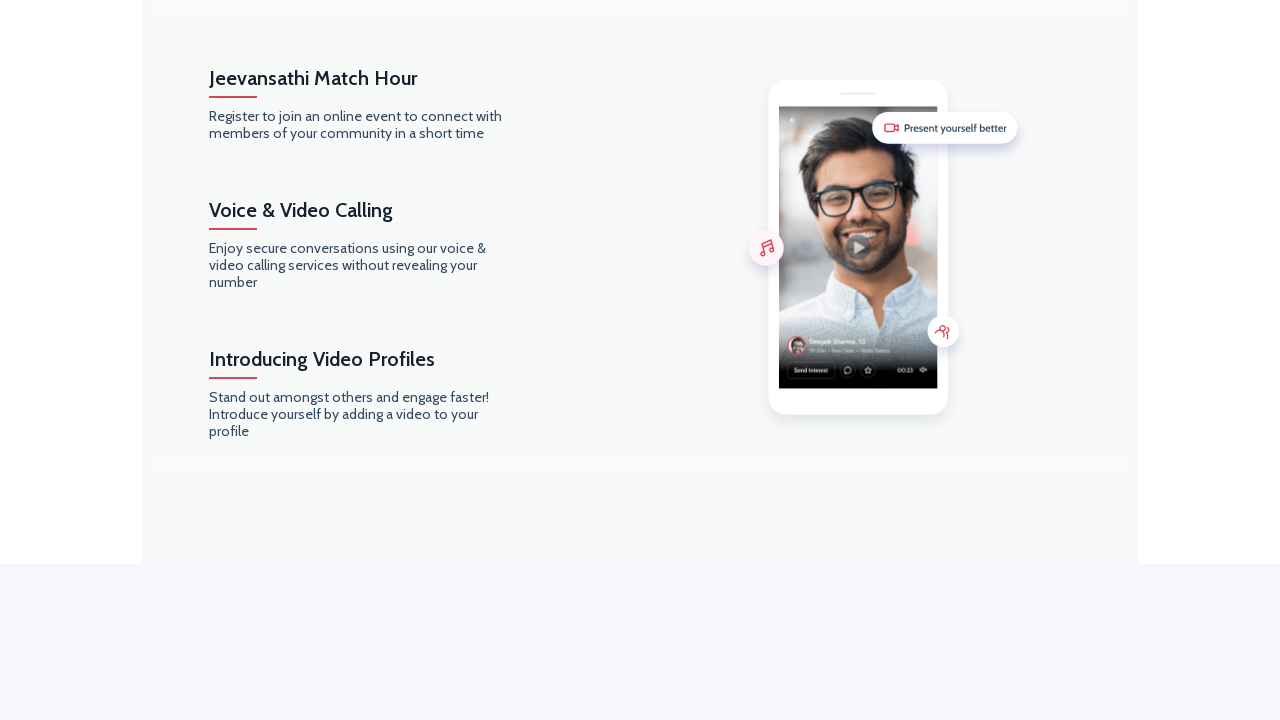

Waited 1 second
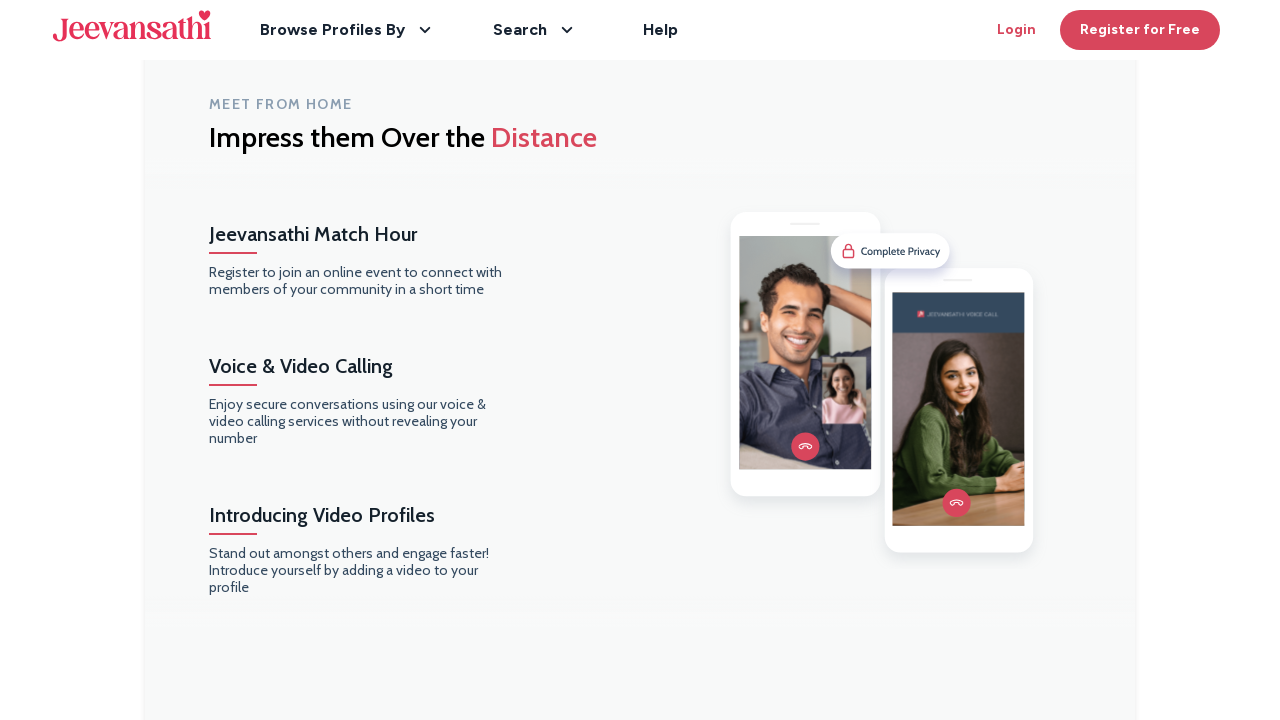

Scrolled up page using PageUp key
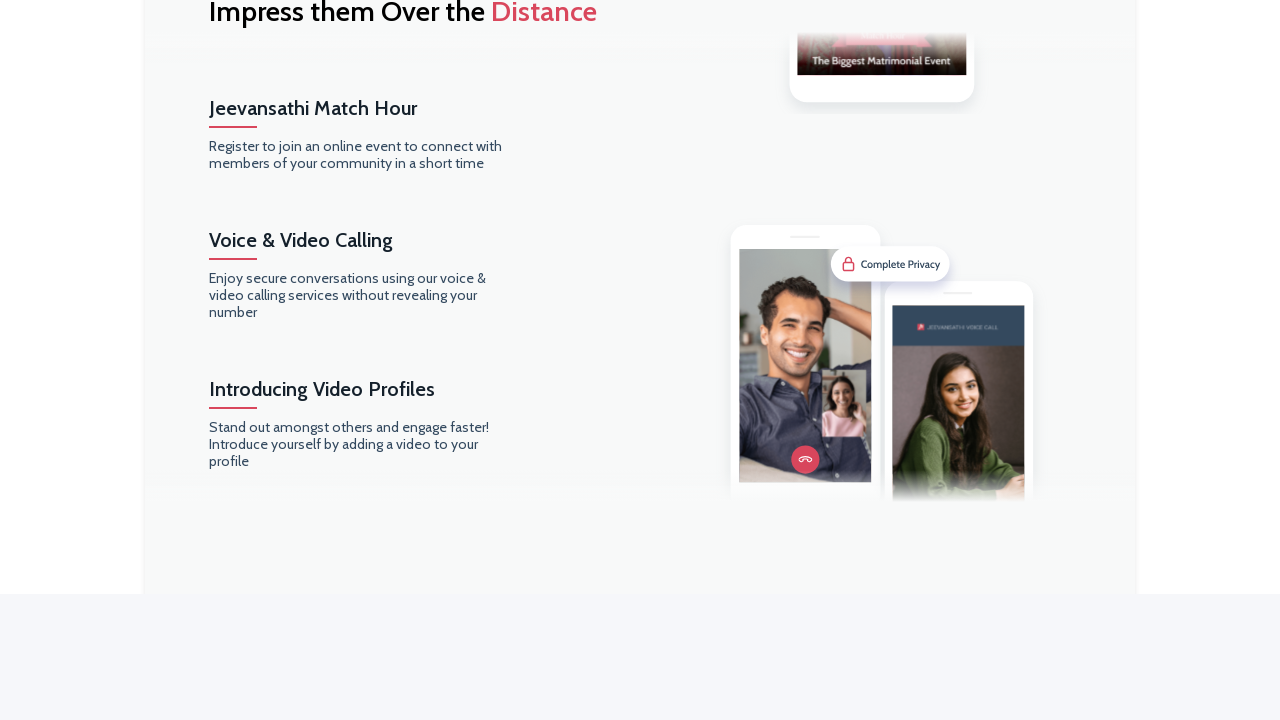

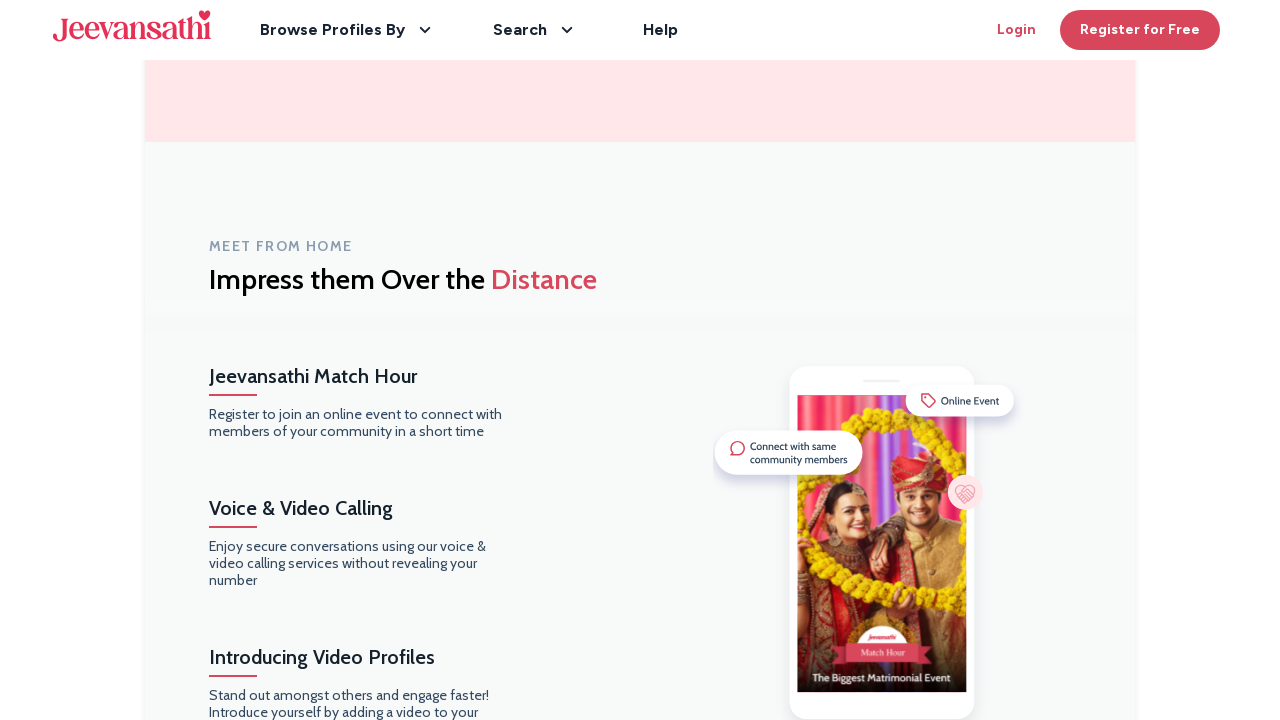